Navigates to DemoBlaze homepage and verifies that product listings with names are displayed

Starting URL: https://www.demoblaze.com

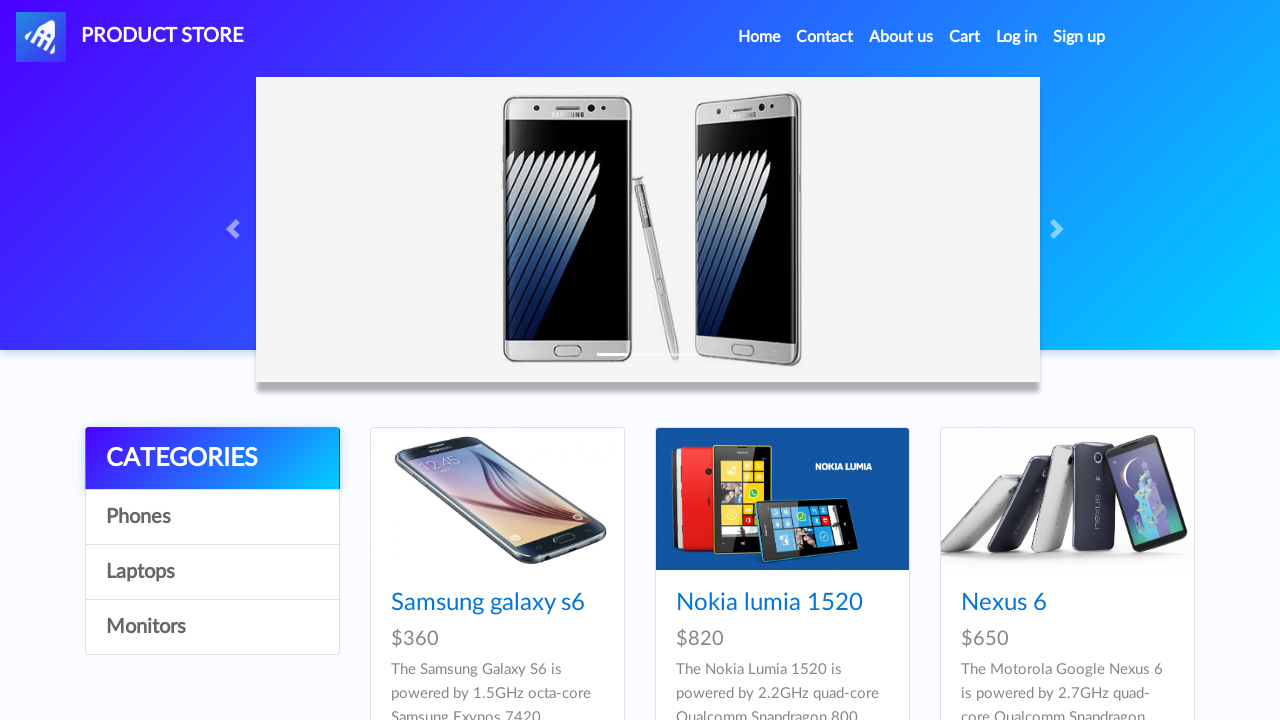

Waited for product cards to load on DemoBlaze homepage
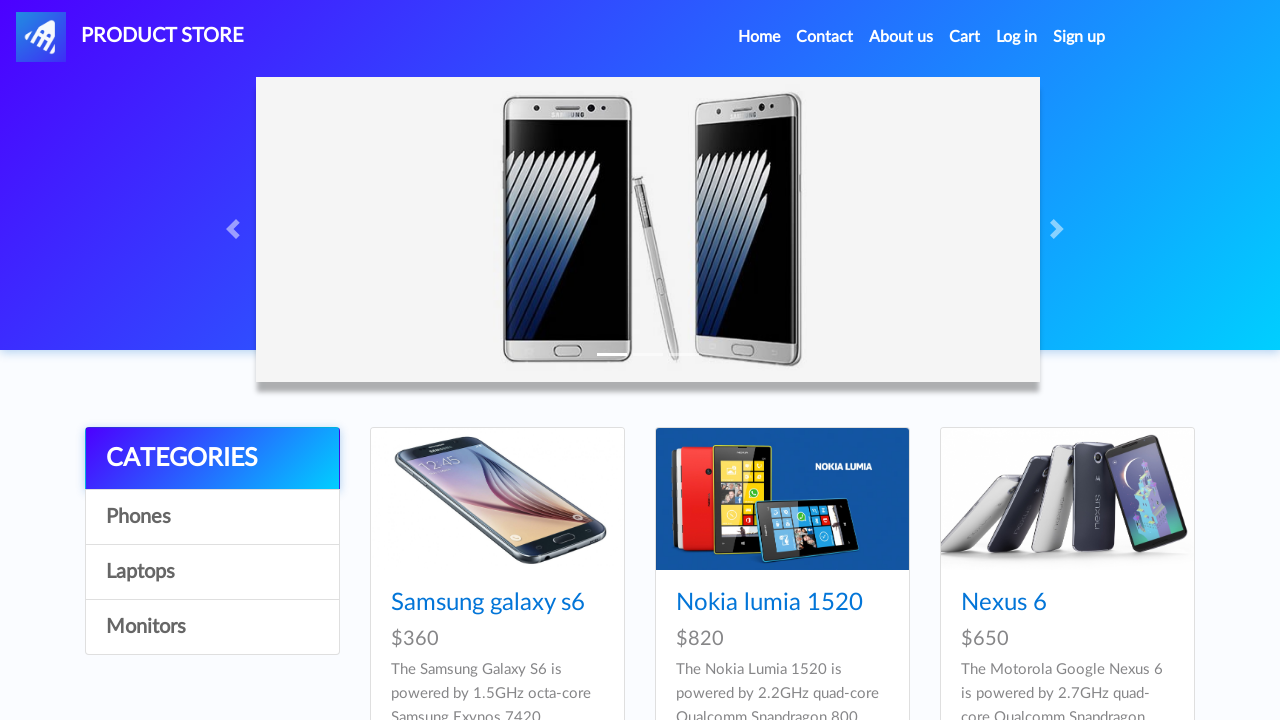

Located product name links in the page
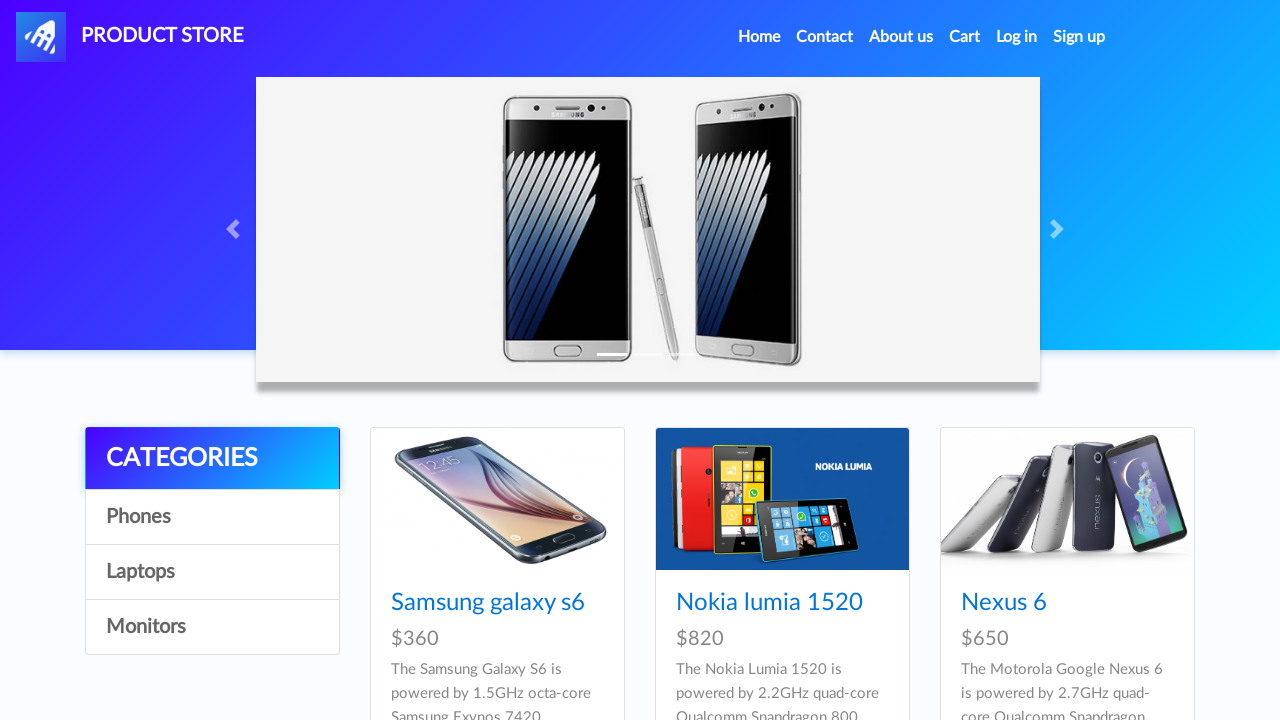

Verified that product listings with names are displayed
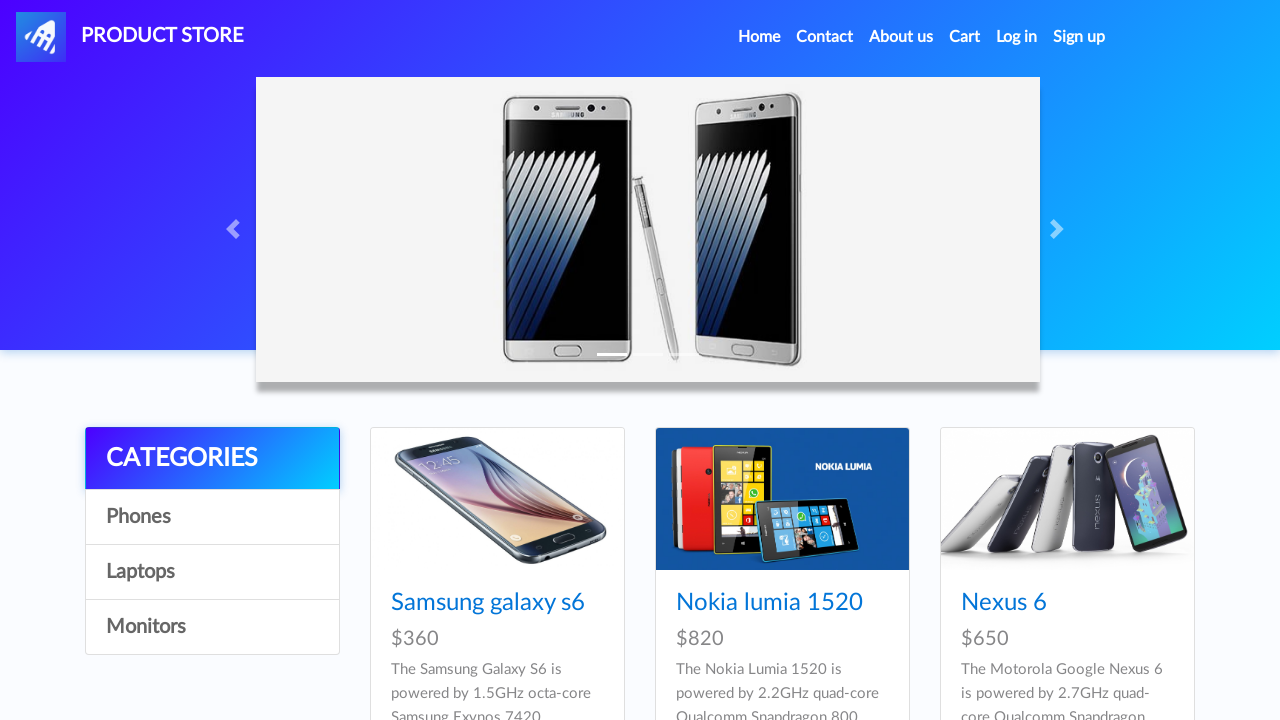

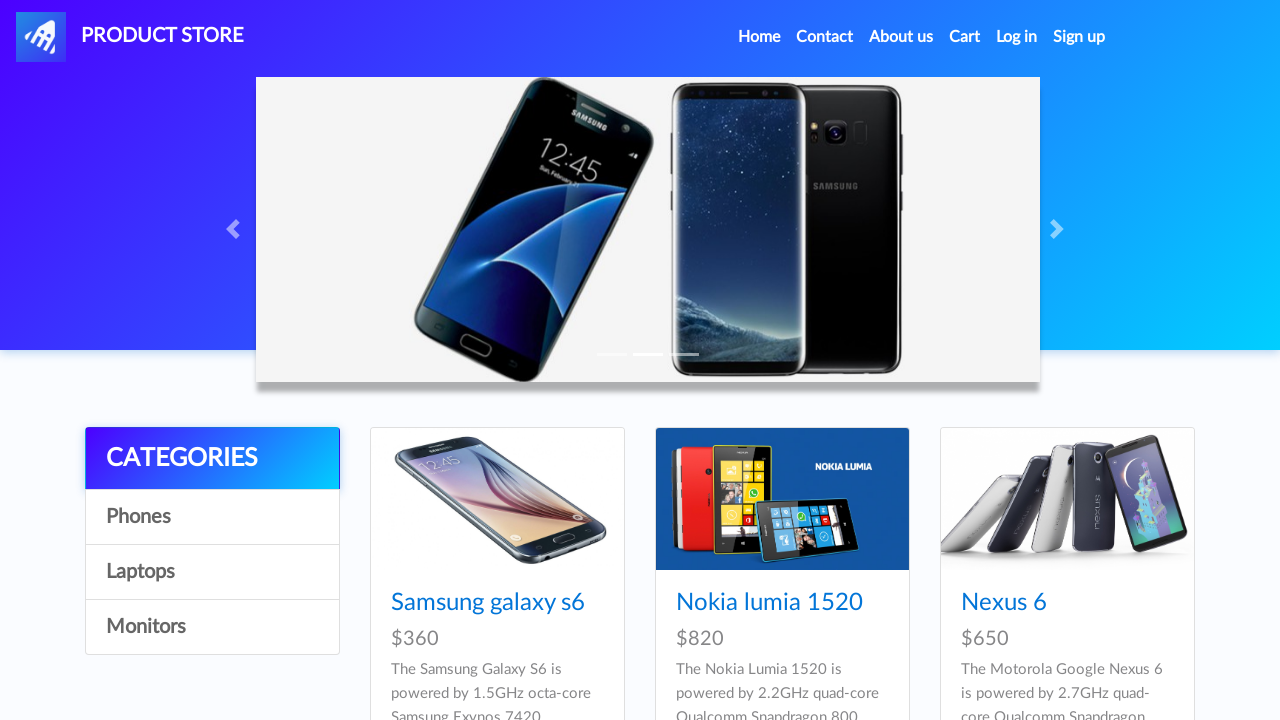